Navigates to Python.org, hovers over the Downloads menu, clicks "All releases", and retrieves information about the latest Python release

Starting URL: https://www.python.org/

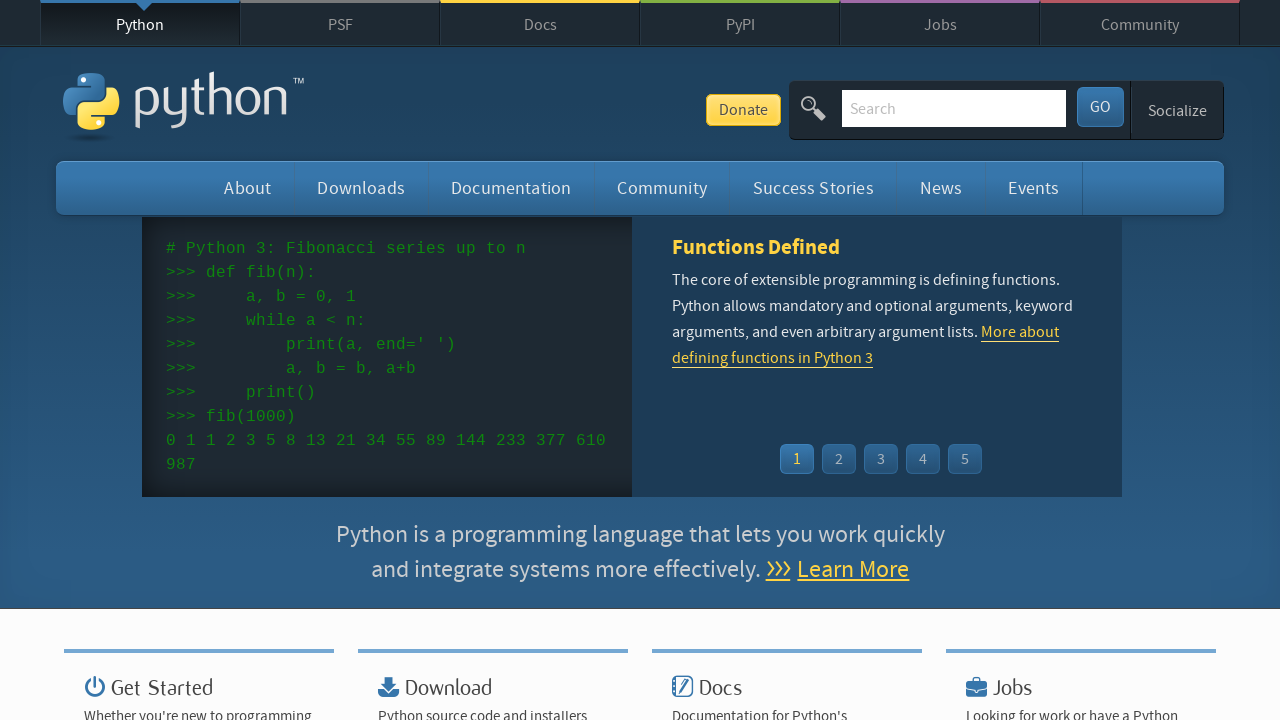

Hovered over Downloads menu button at (361, 188) on li#downloads
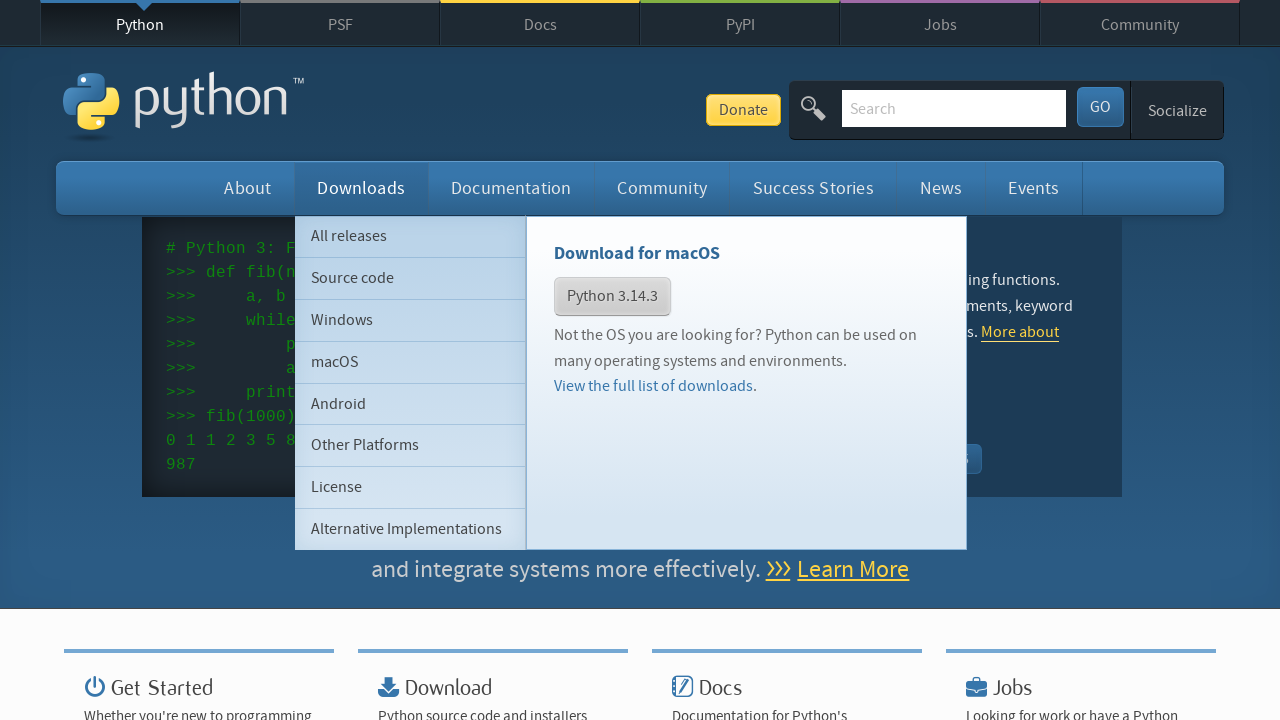

Clicked 'All releases' link in Downloads dropdown menu at (410, 236) on li#downloads ul.subnav.menu a:has-text('All releases')
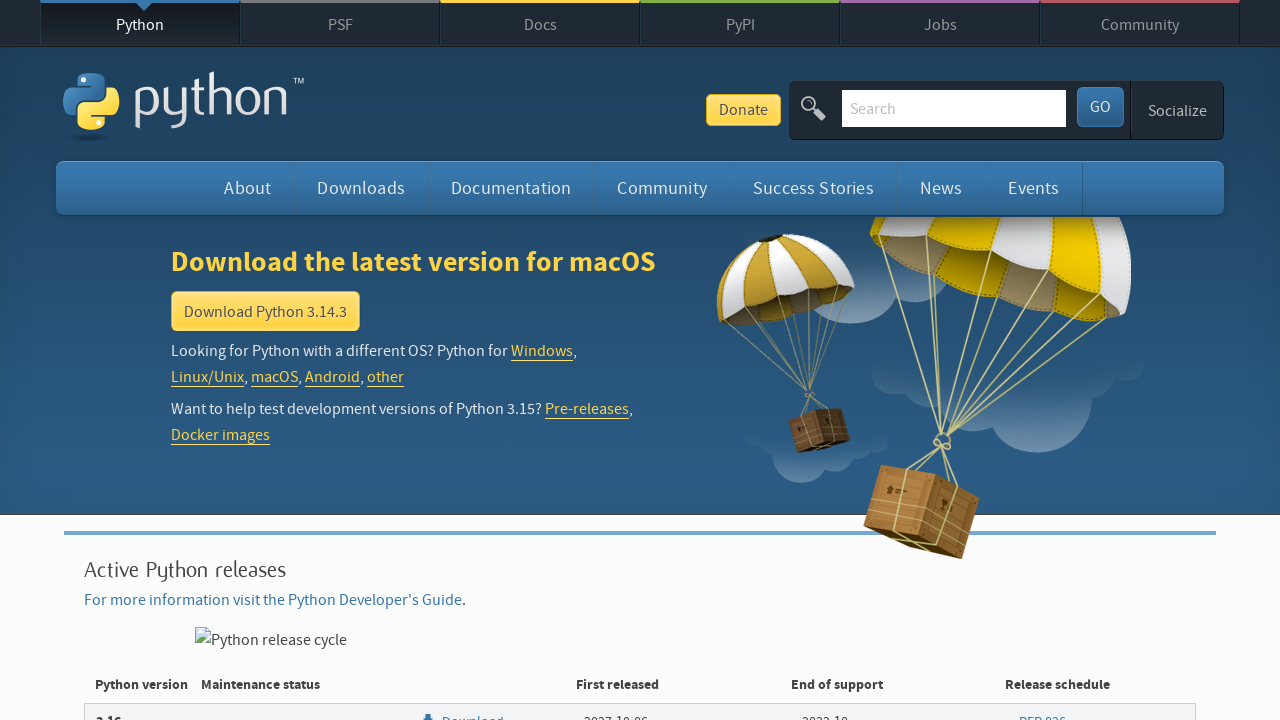

Release list loaded
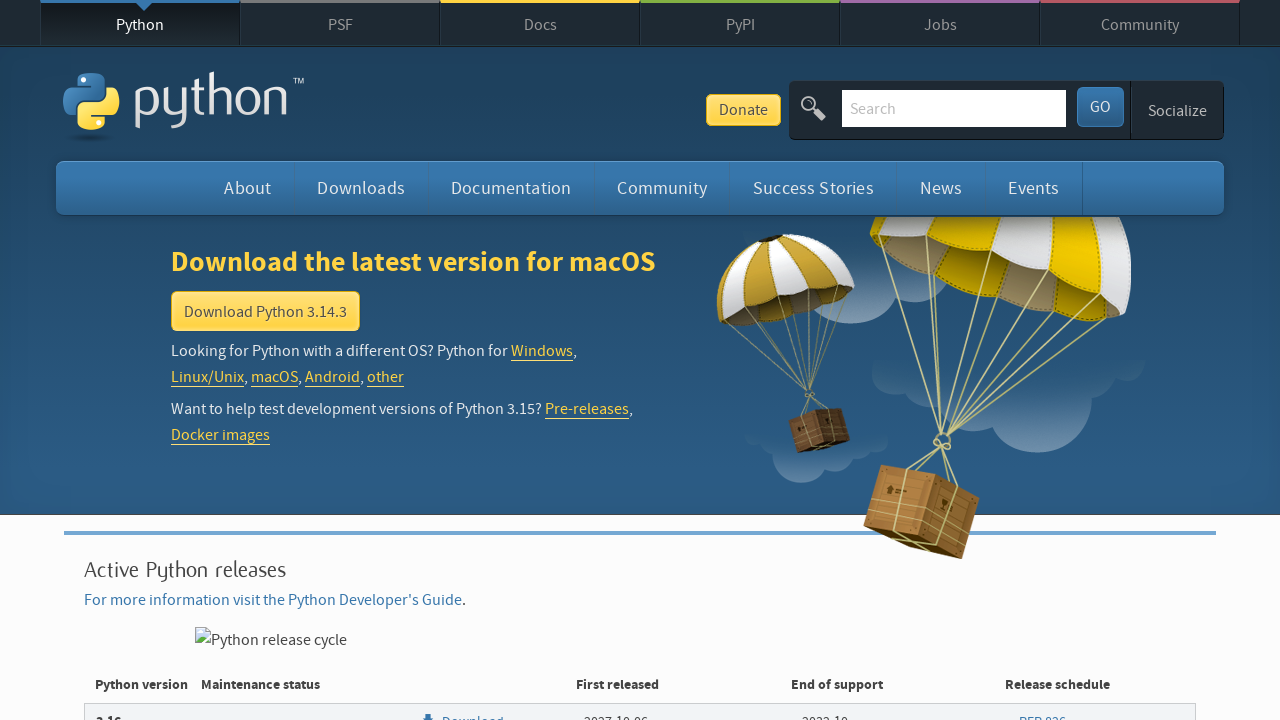

Located first release item in the list
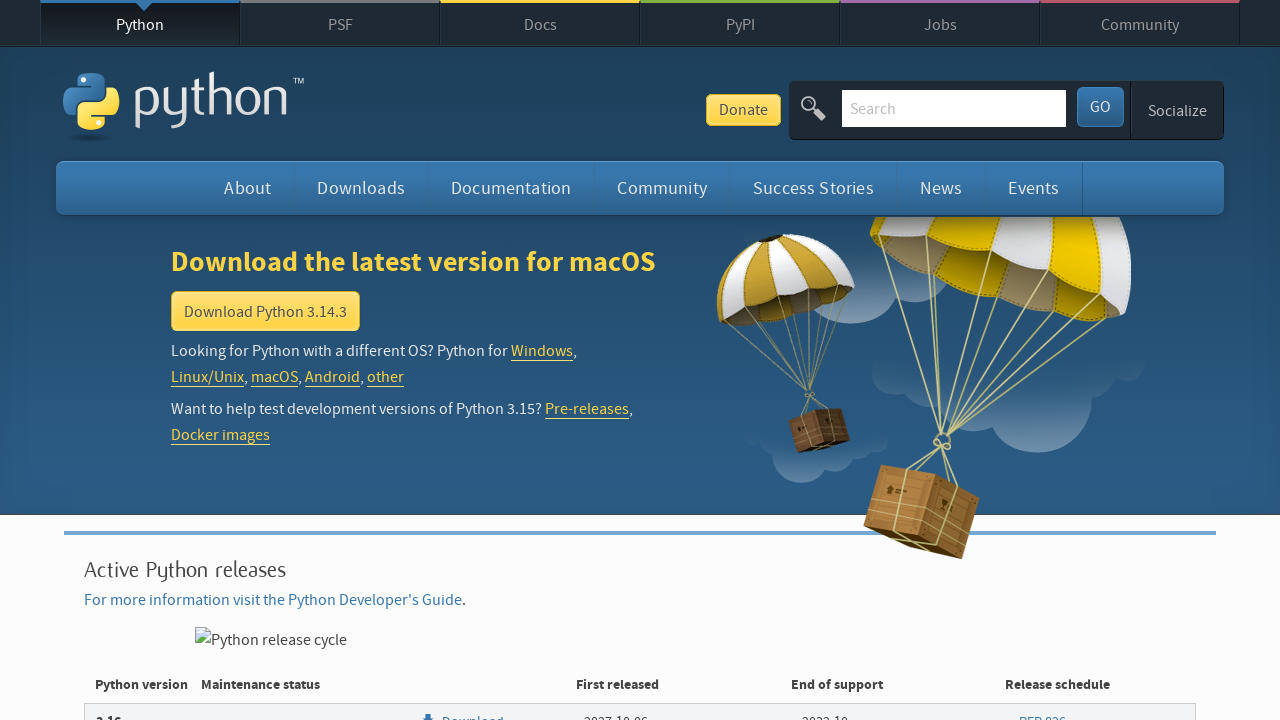

Retrieved latest Python release version
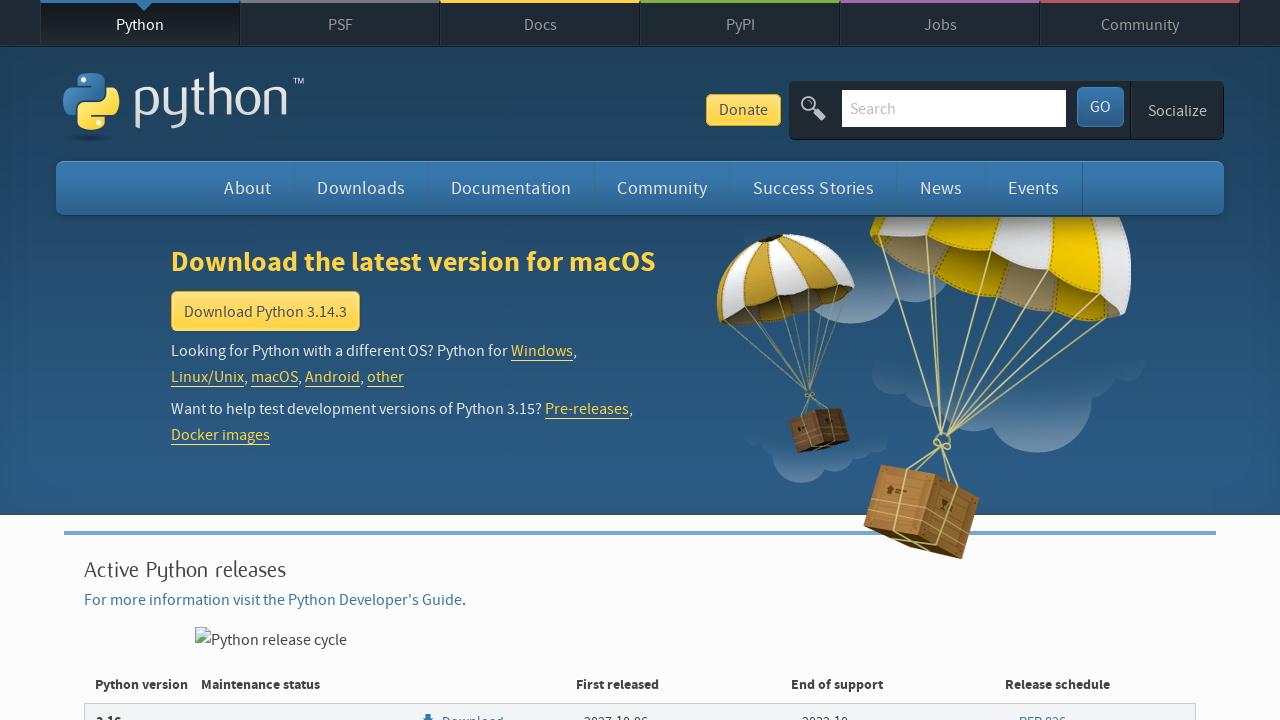

Retrieved latest Python release date
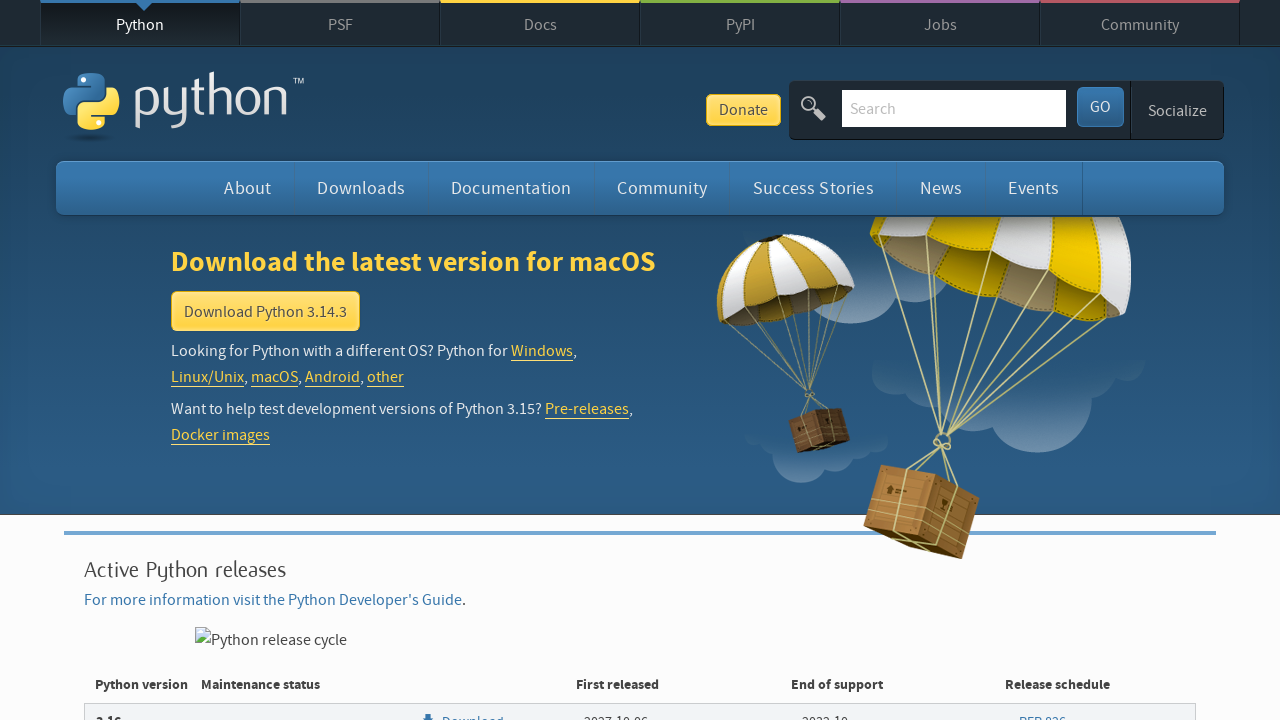

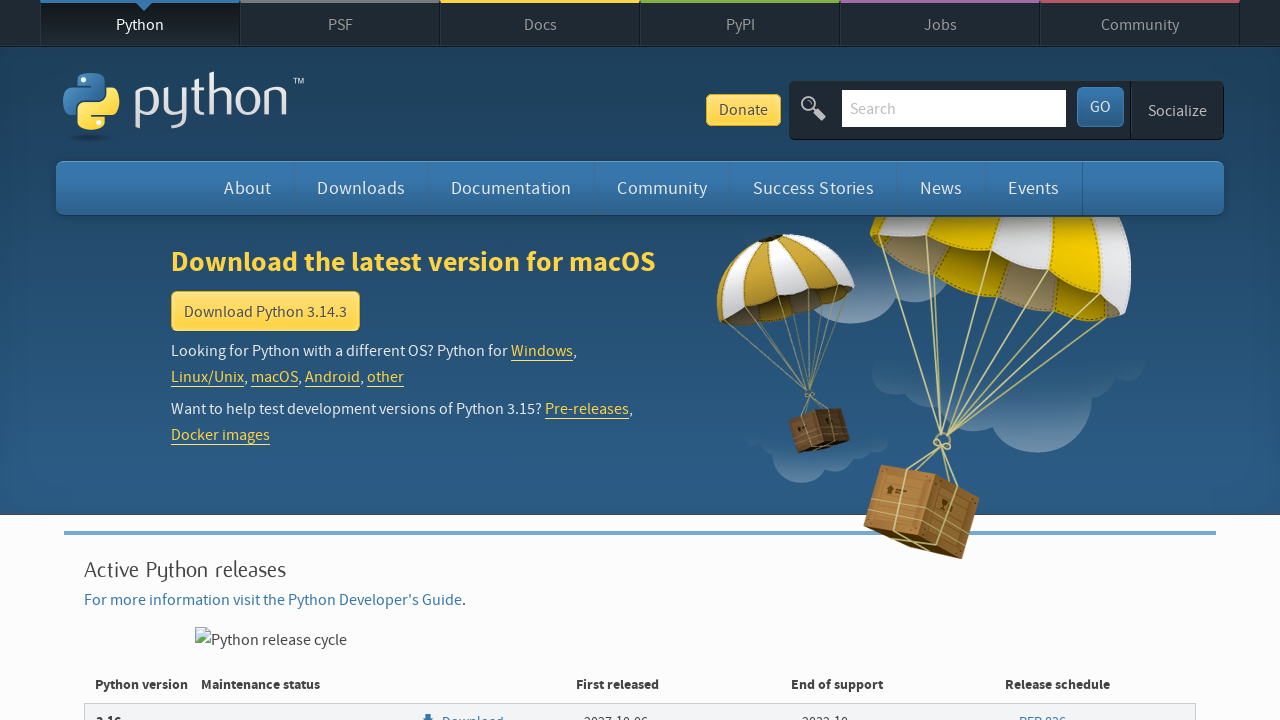